Tests text box form functionality by filling in user name, email, and current address fields, then using keyboard shortcuts to copy the current address and paste it into the permanent address field.

Starting URL: https://demoqa.com/text-box

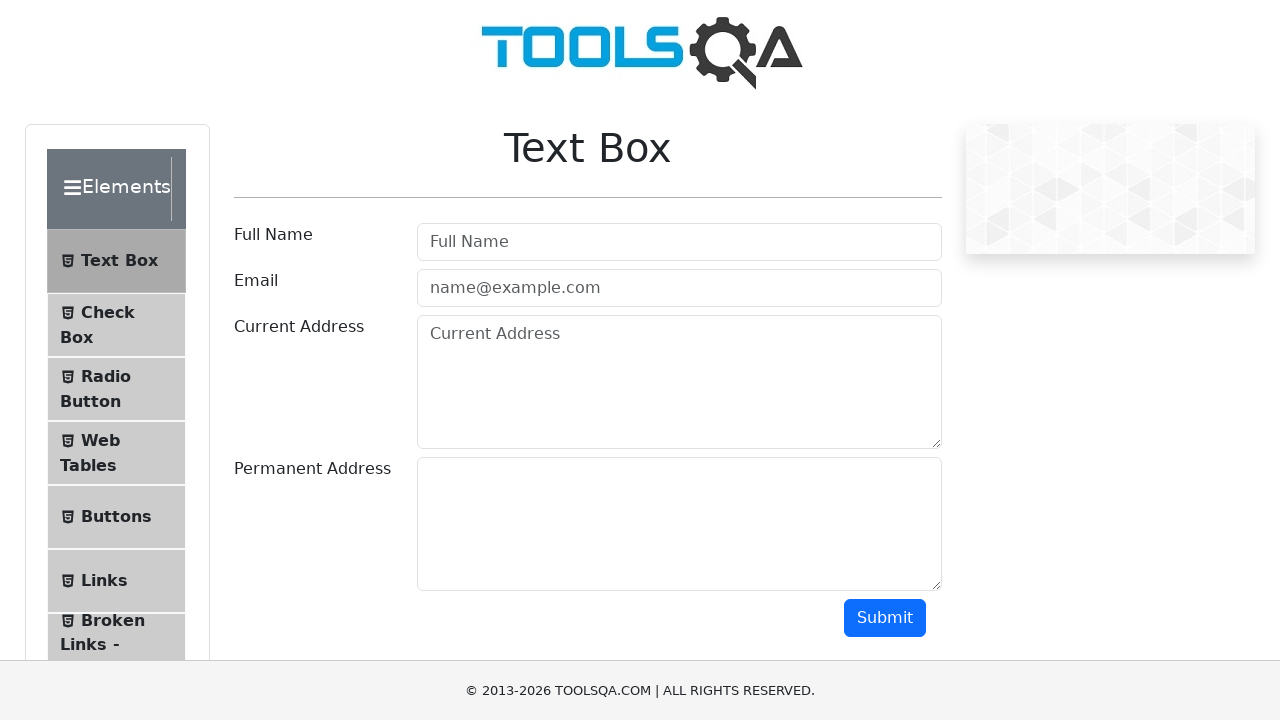

Filled user name field with 'Rajendra Babu' on #userName
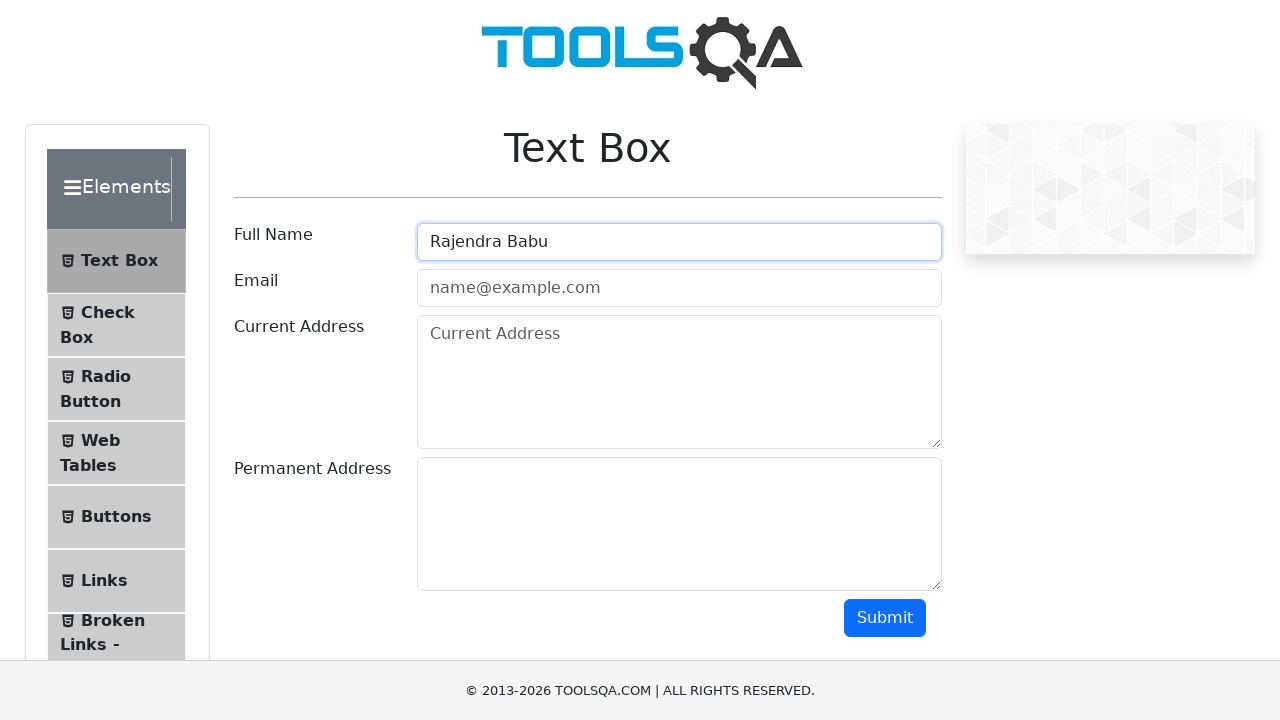

Filled email field with 'RajendraBabu@gmail.com' on #userEmail
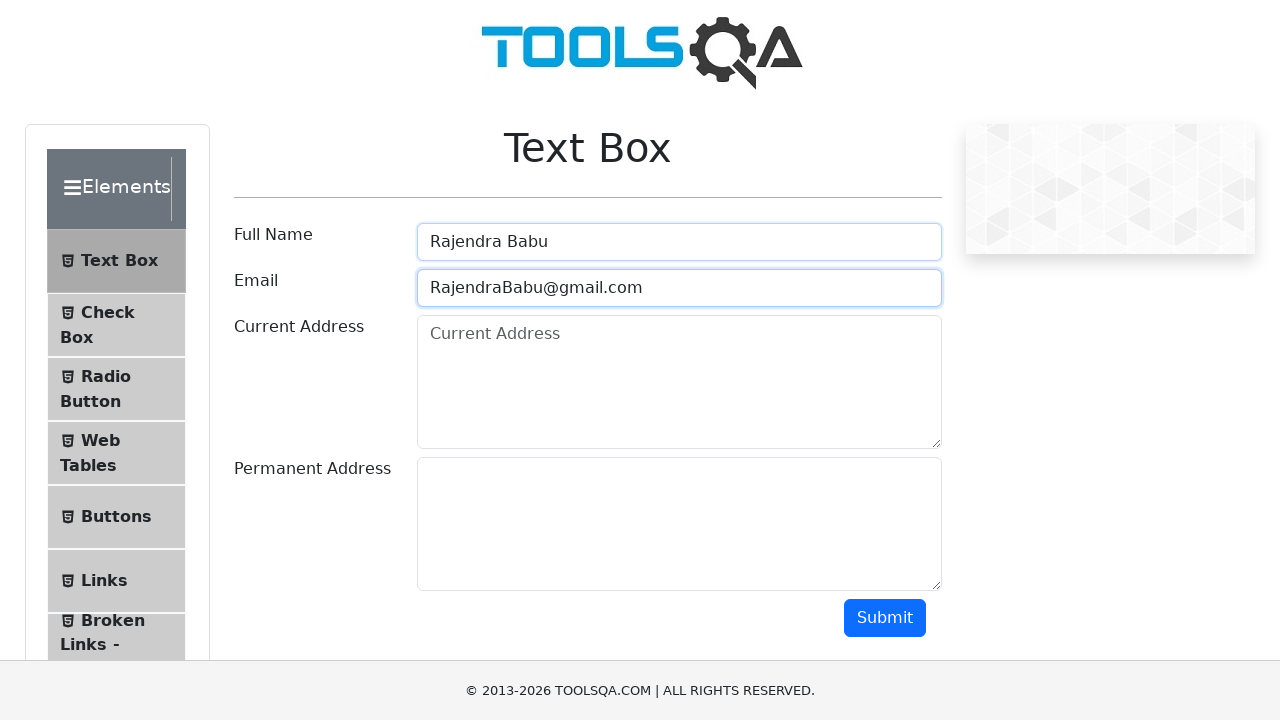

Filled current address field with '123, Cross1 , Street2 , Bangalore' on #currentAddress
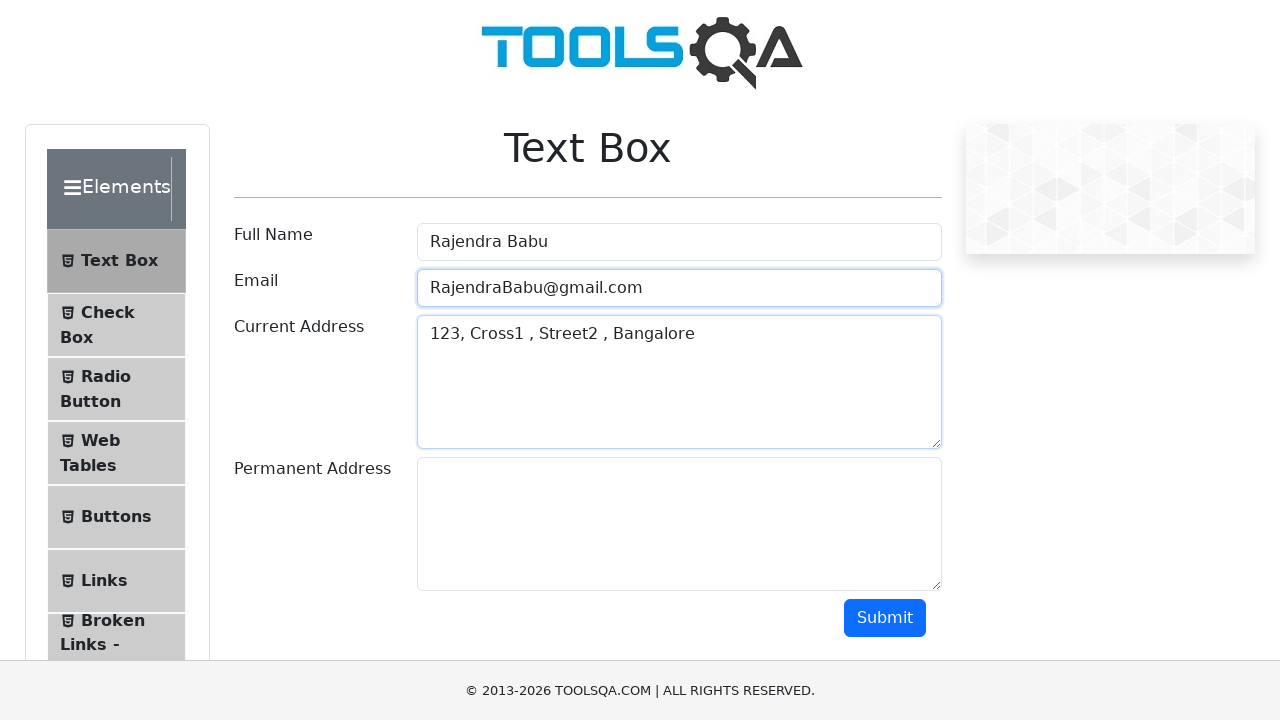

Clicked on current address field to focus it at (679, 382) on #currentAddress
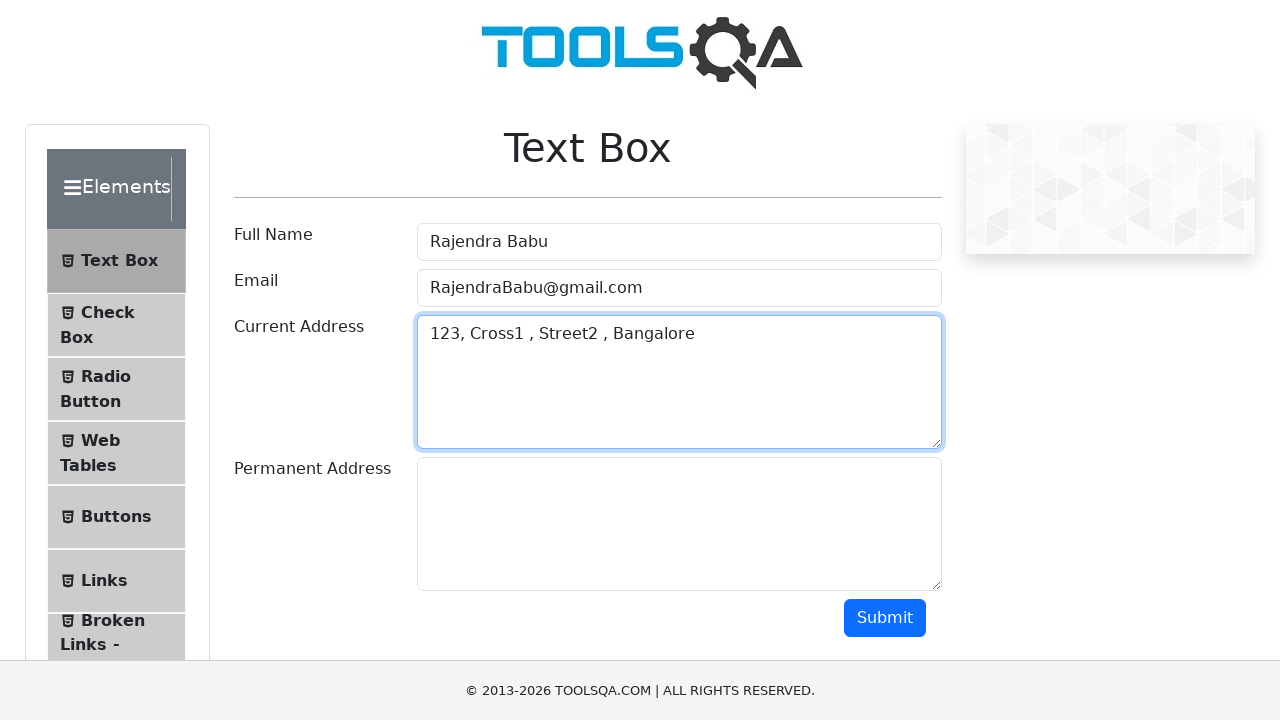

Selected all text in current address field using Ctrl+A
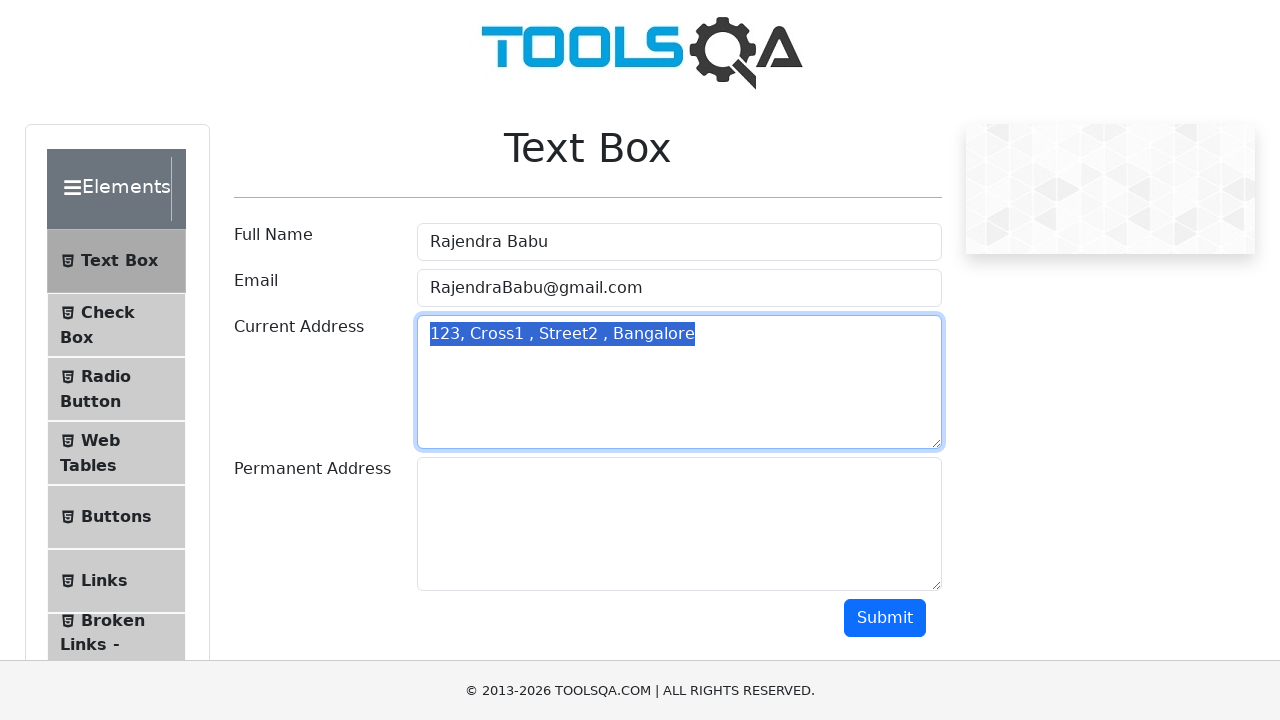

Copied current address text using Ctrl+C
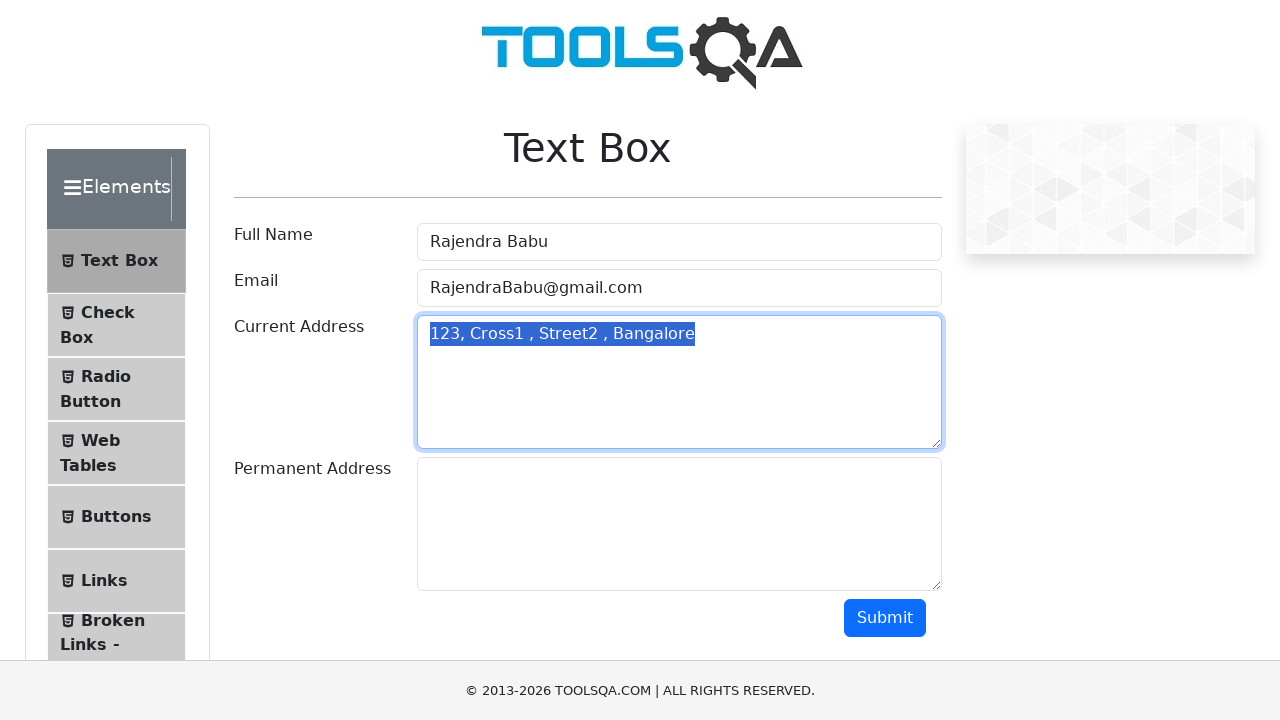

Tabbed to permanent address field
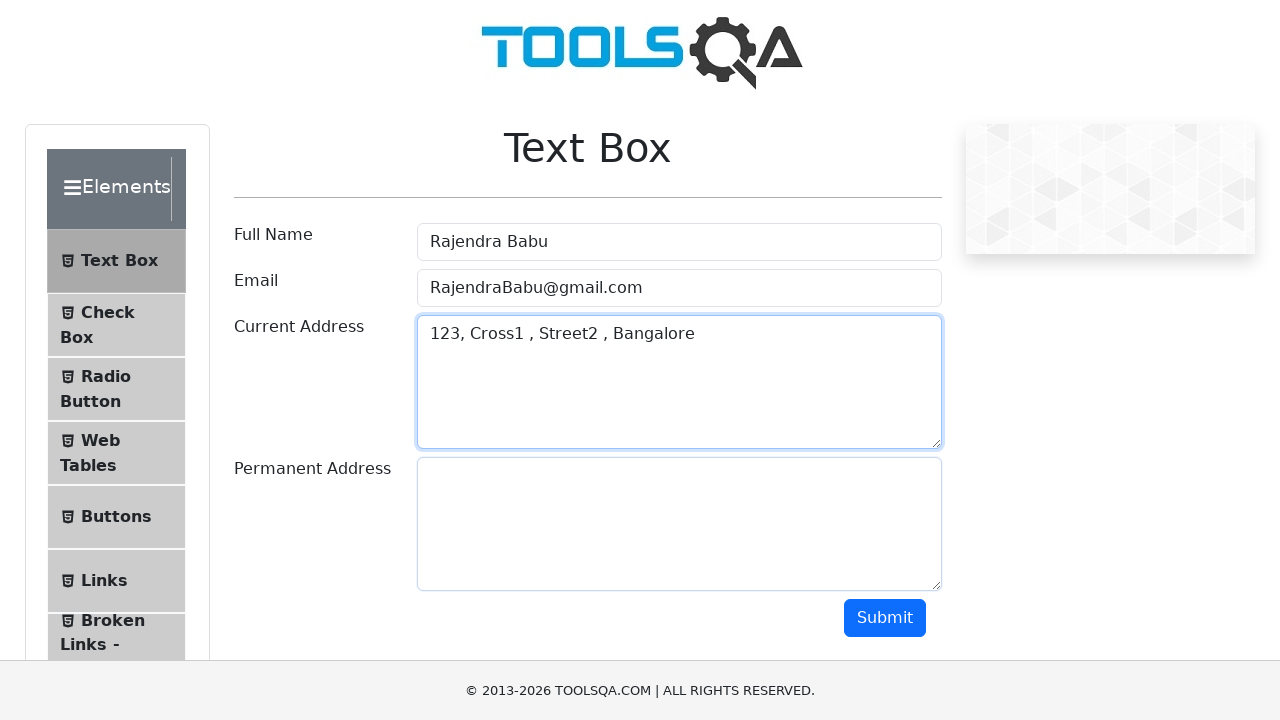

Pasted current address text into permanent address field using Ctrl+V
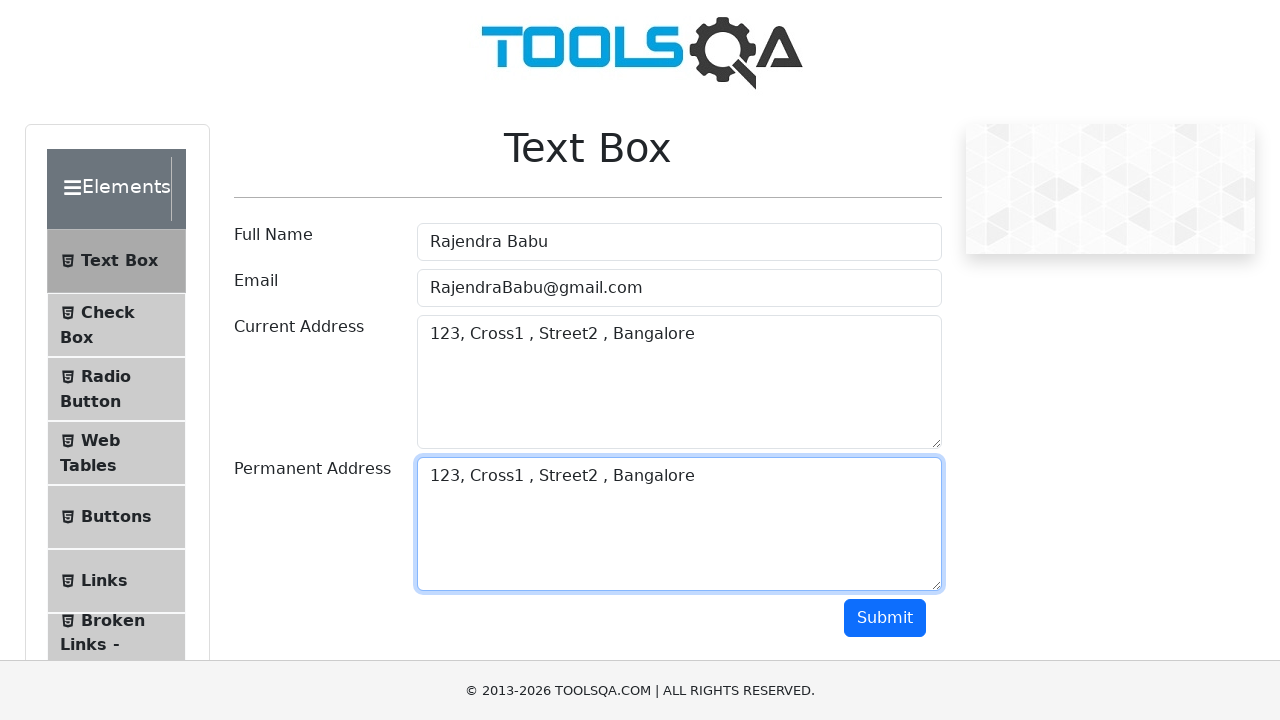

Verified permanent address field is present and contains pasted content
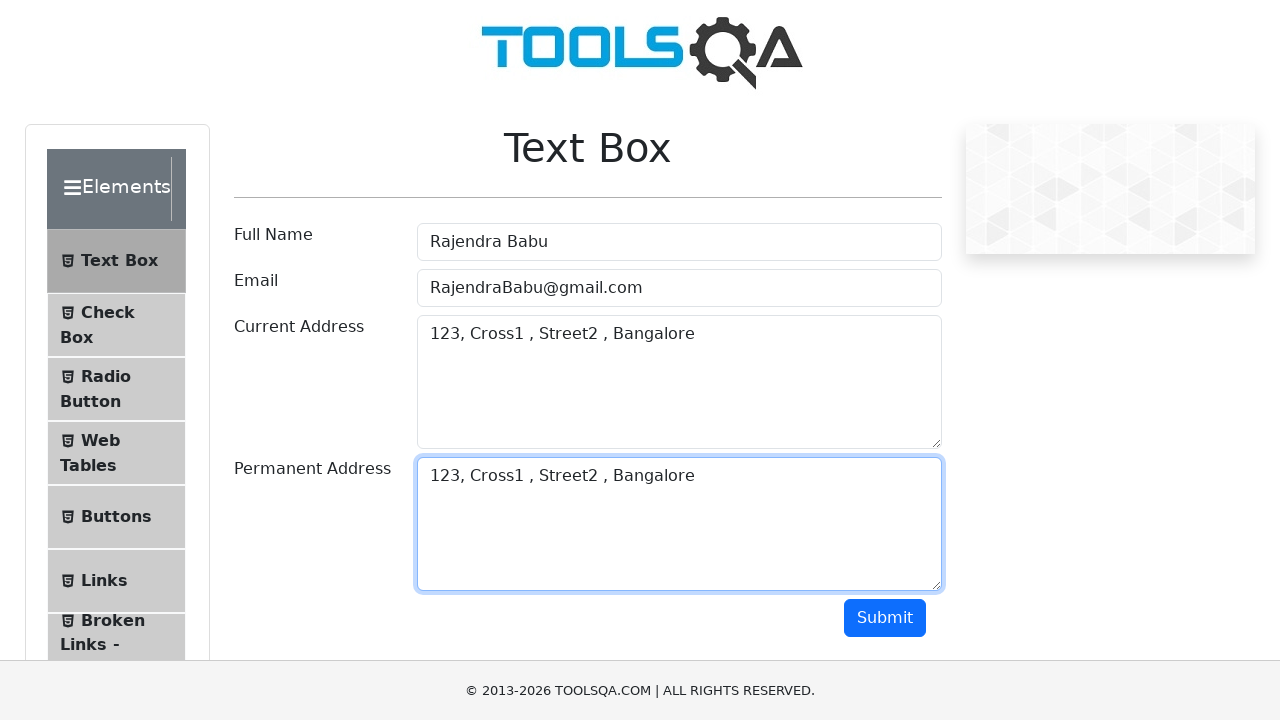

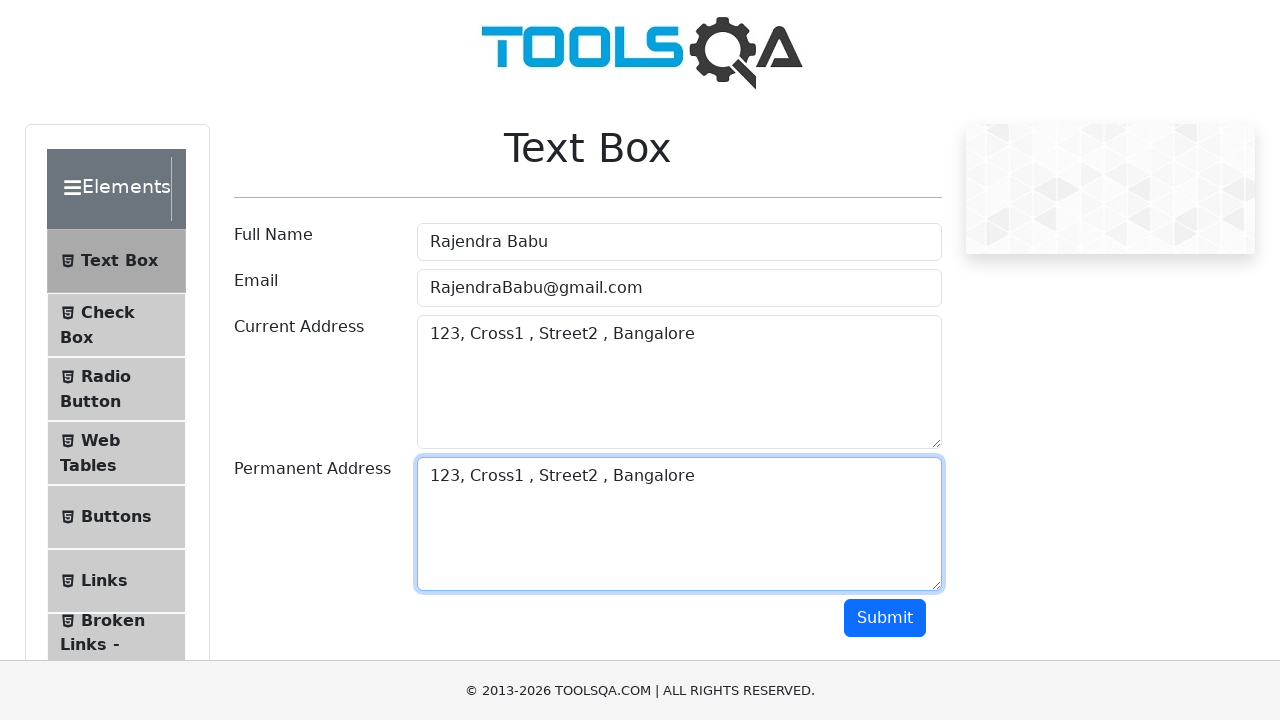